Verifies that the email input field is displayed on the inputs test page

Starting URL: https://www.selenium.dev/selenium/web/inputs.html

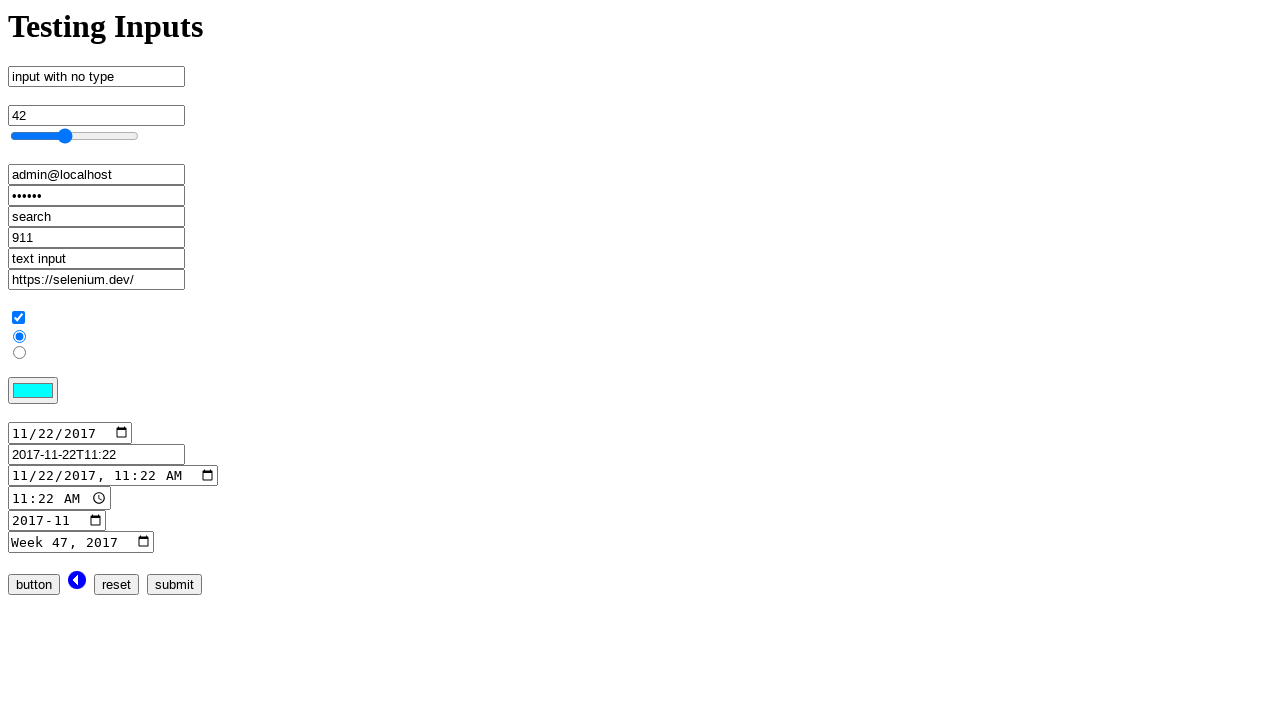

Located email input field with name='email_input'
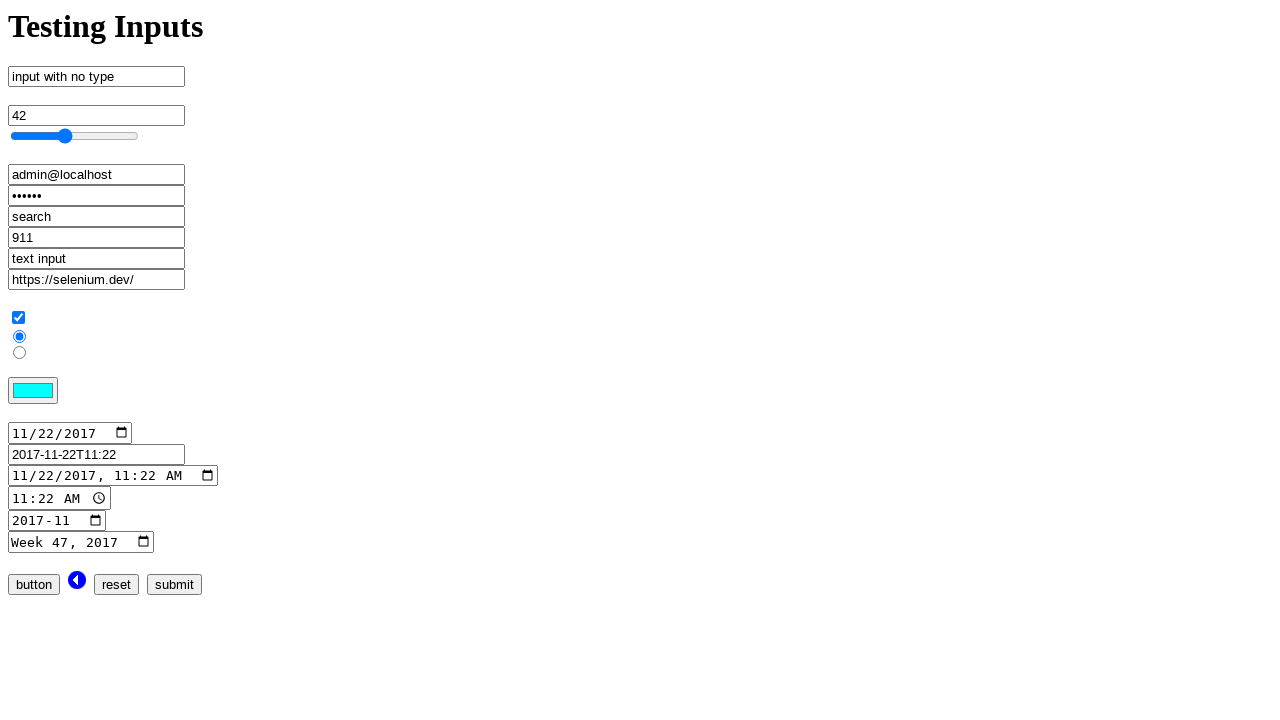

Verified that the email input field is displayed on the inputs test page
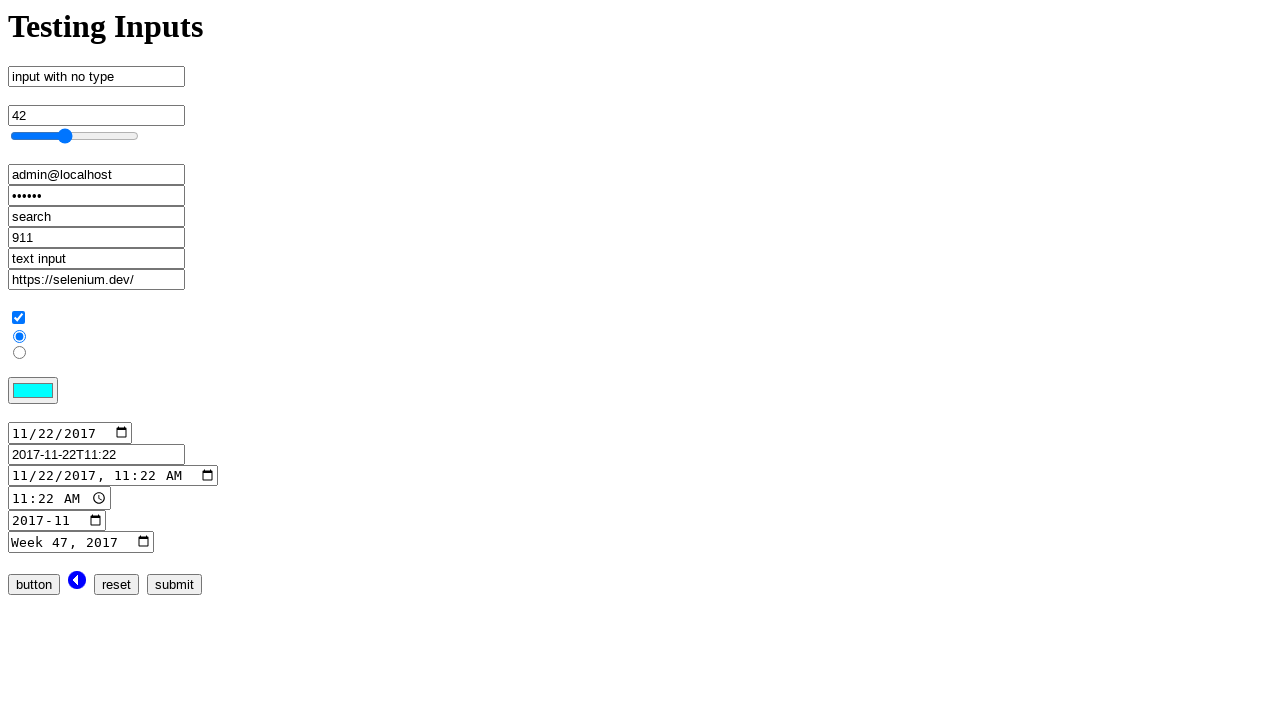

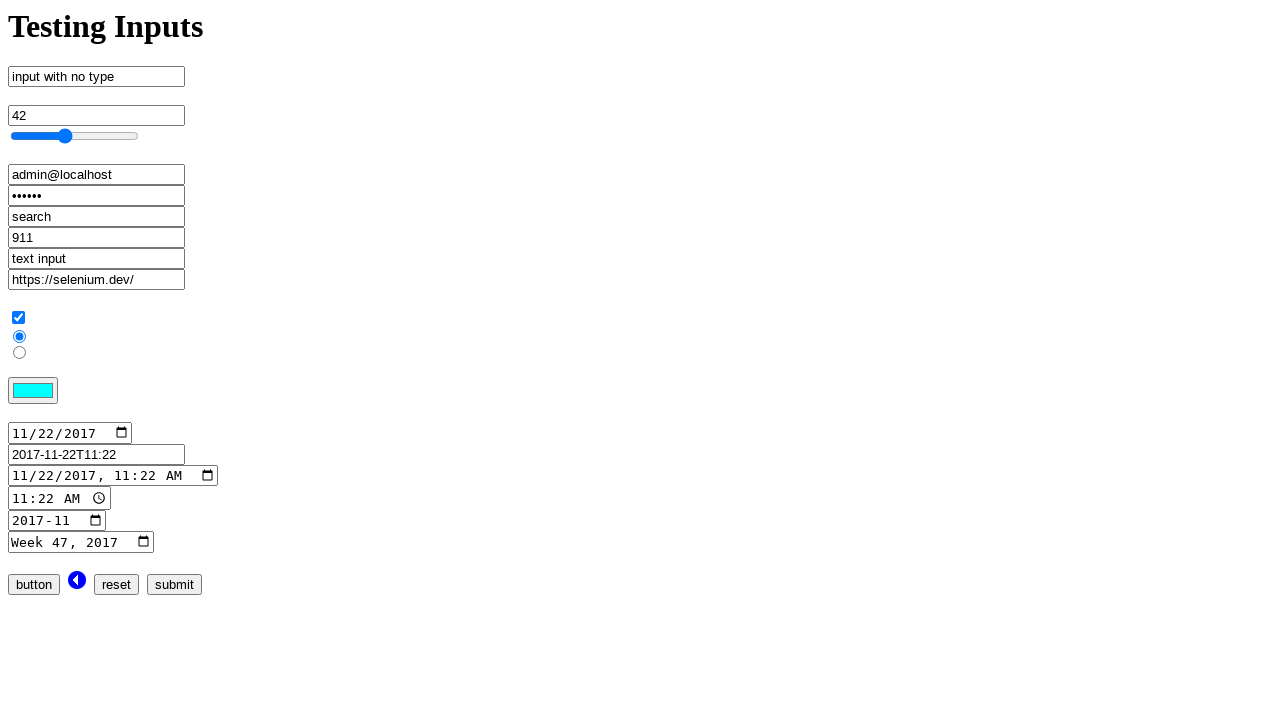